Tests dynamic loading functionality by clicking the Start button and waiting for the loading indicator to disappear before verifying the result text

Starting URL: https://the-internet.herokuapp.com/dynamic_loading/1

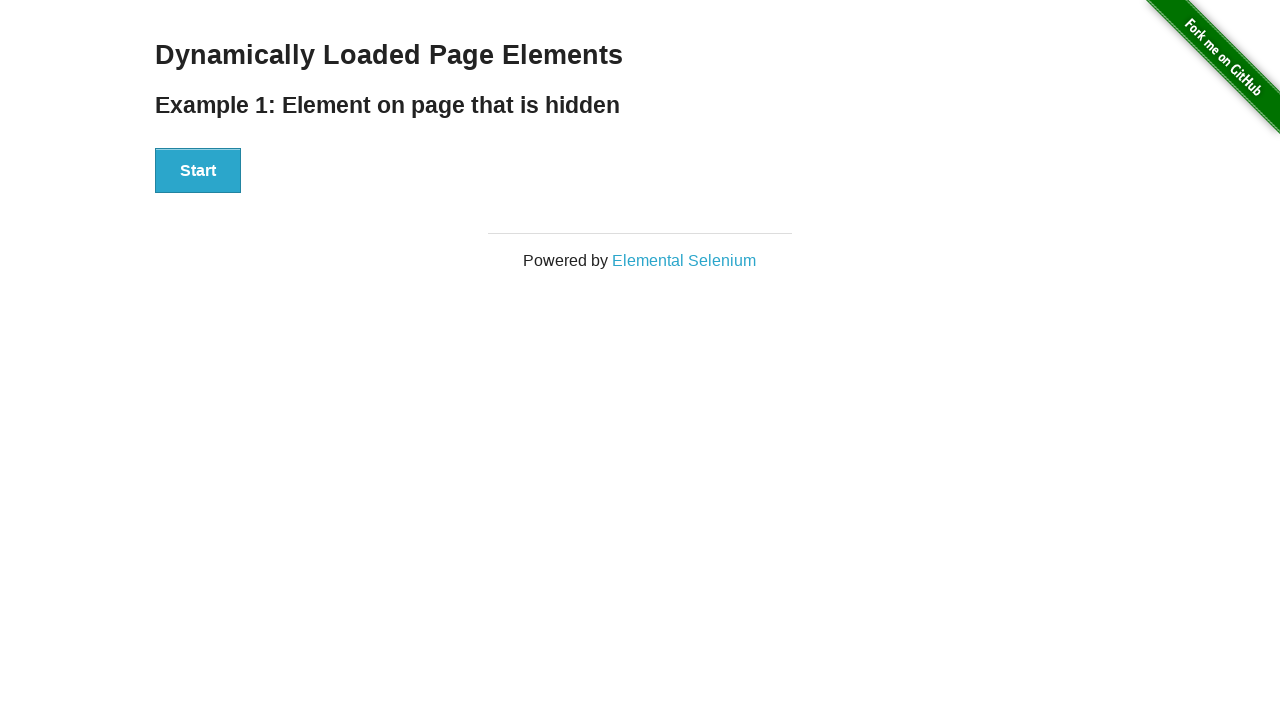

Clicked the Start button to trigger dynamic loading at (198, 171) on xpath=//button[.='Start']
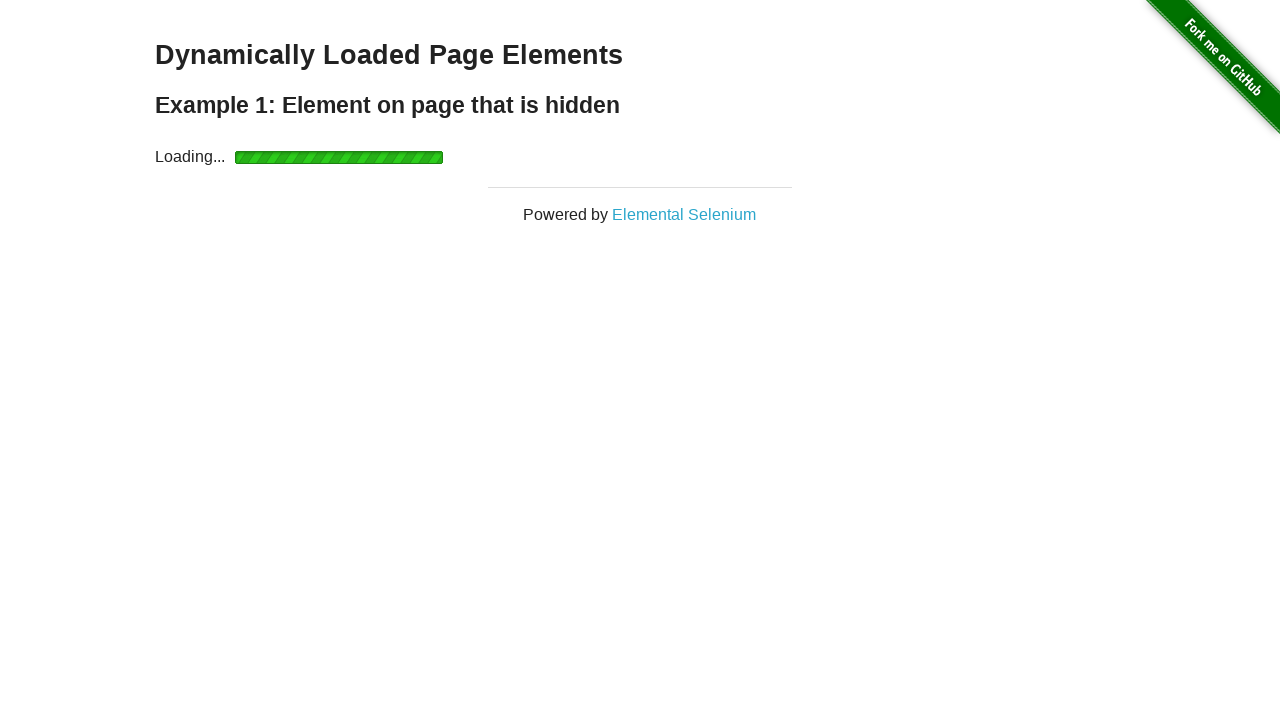

Waited for loading indicator to disappear
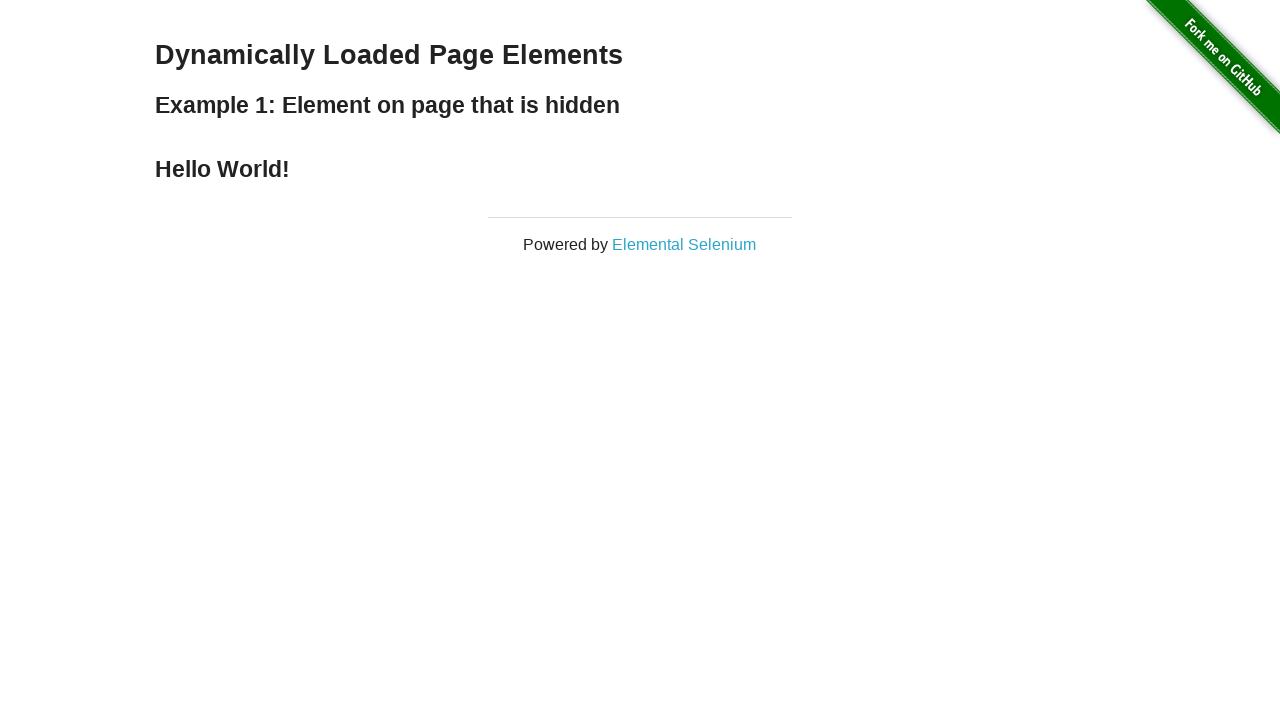

Located the 'Hello World!' text element
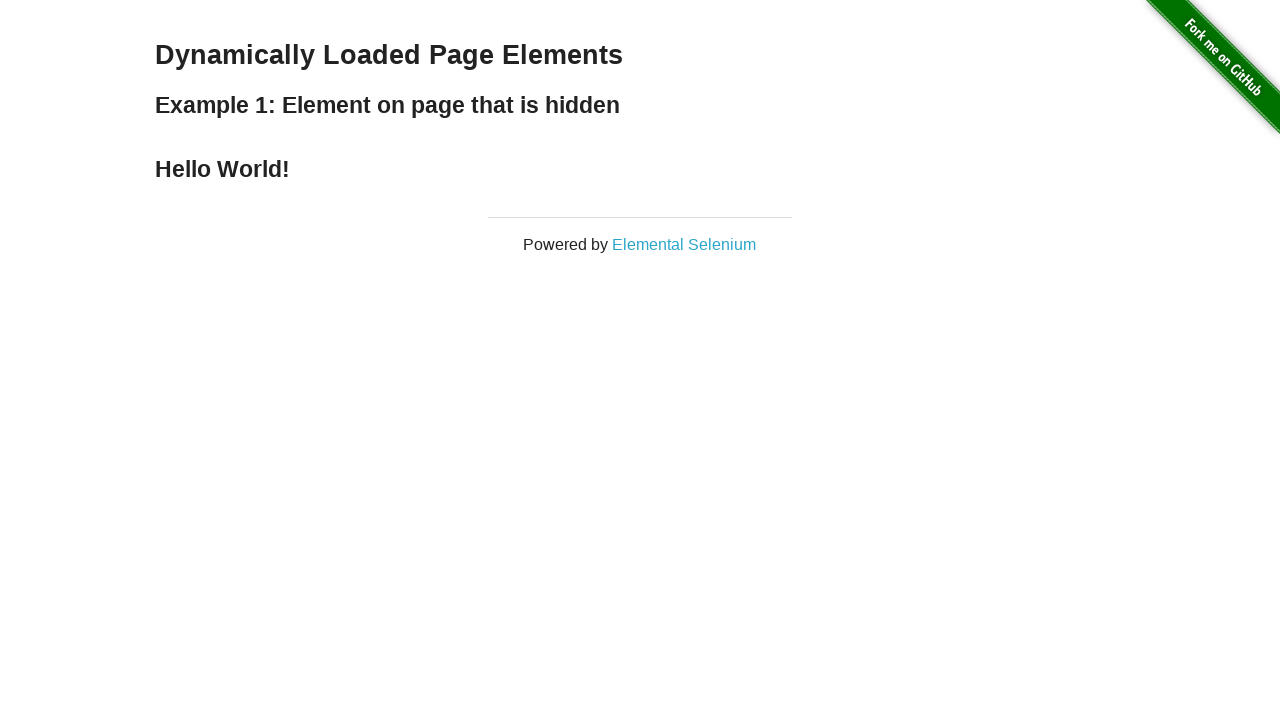

Verified that 'Hello World!' text is visible
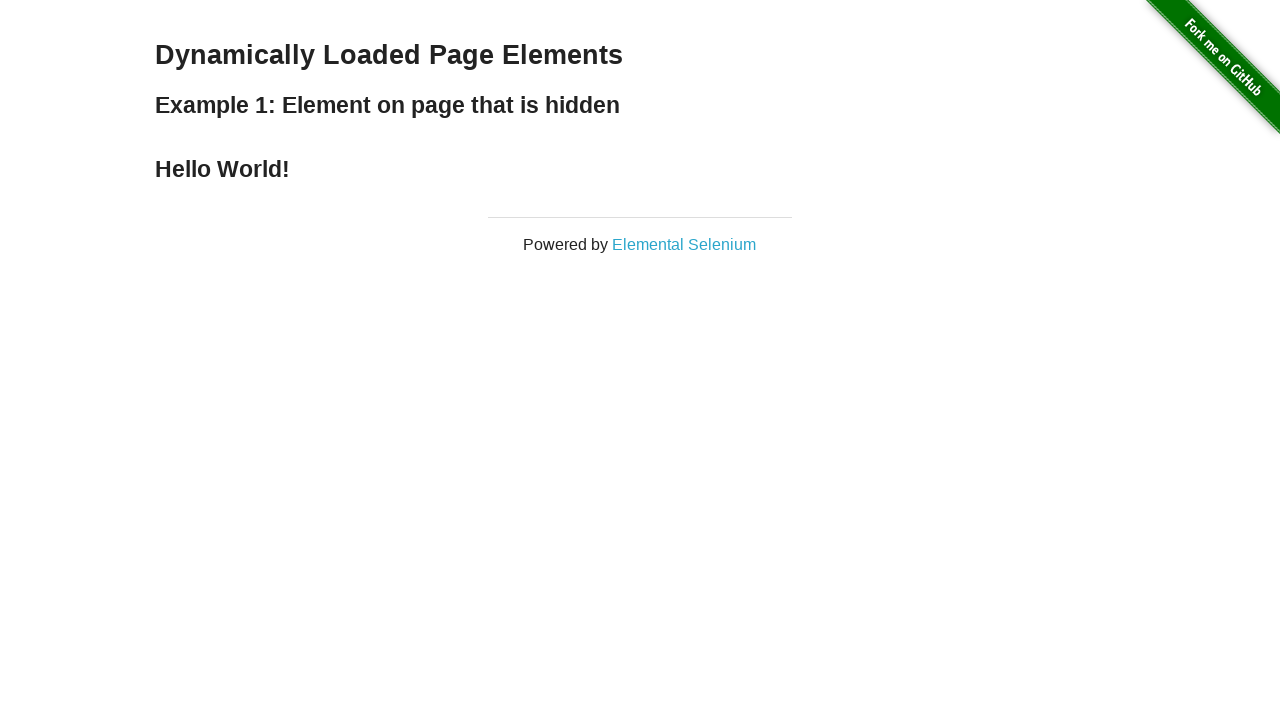

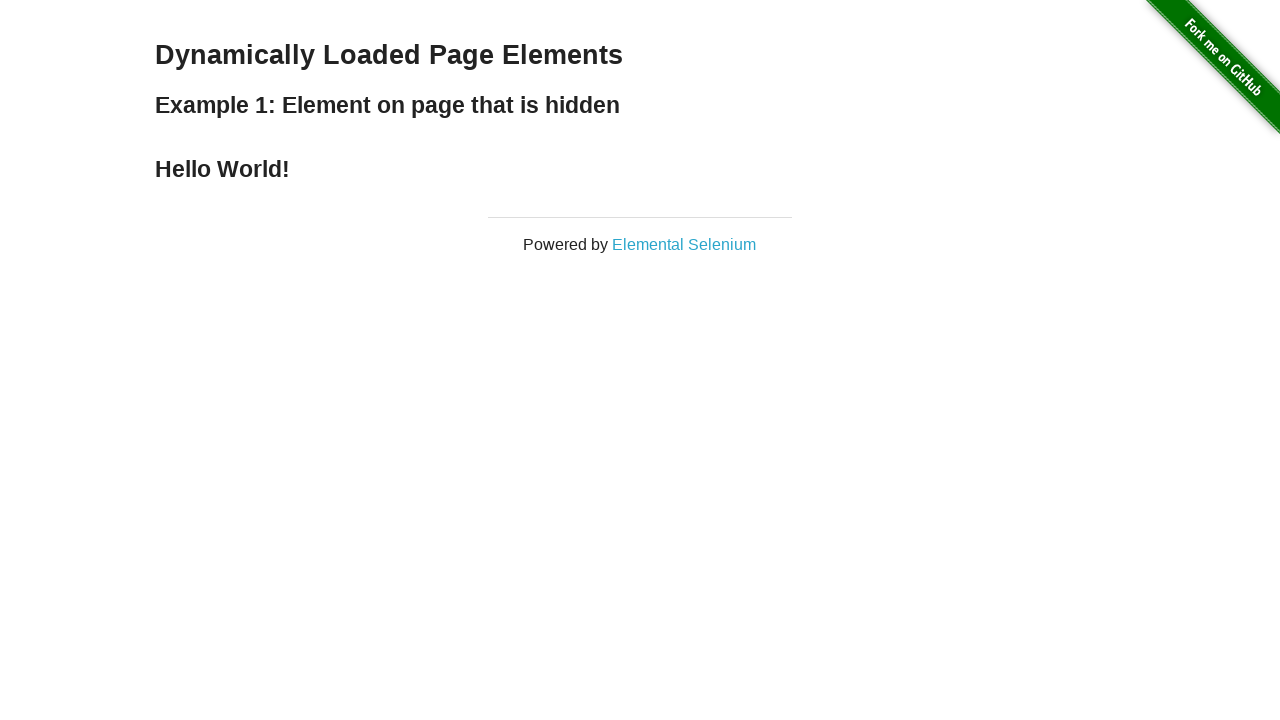